Tests selecting an option from a dropdown and waiting for a message to appear confirming the selection

Starting URL: https://eviltester.github.io/supportclasses/

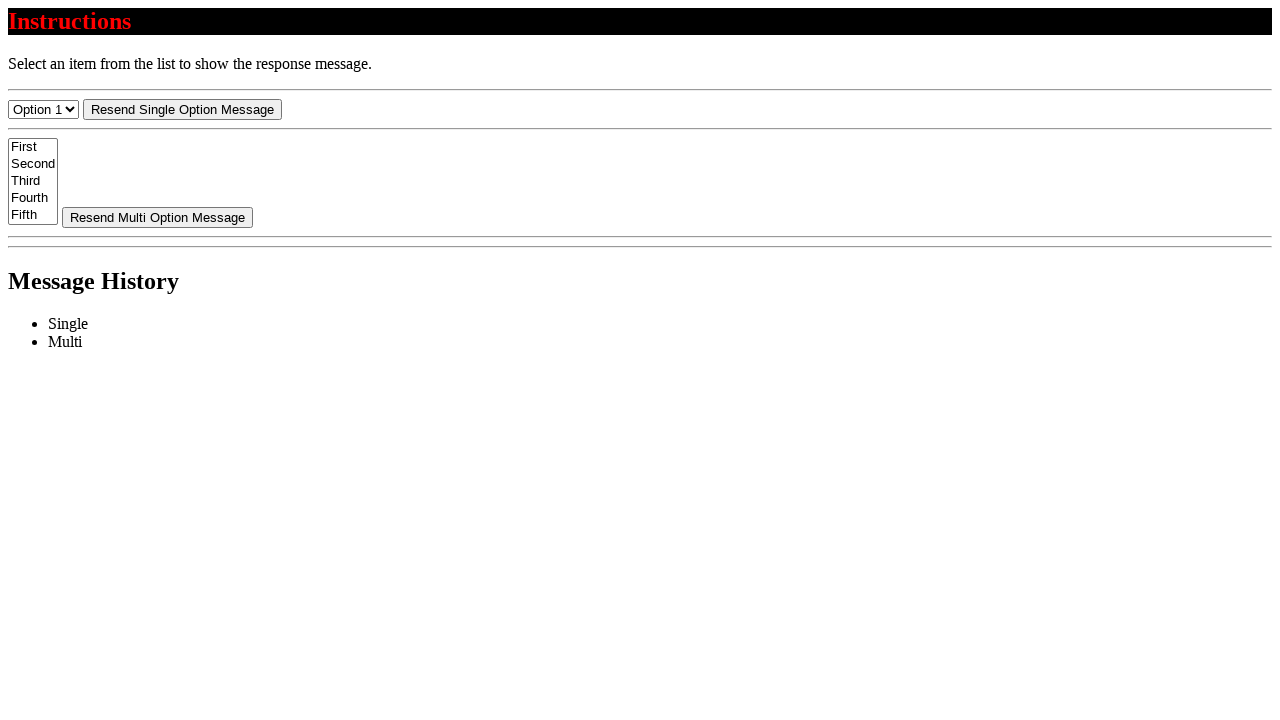

Selected 'Option 2' from the dropdown menu on #select-menu
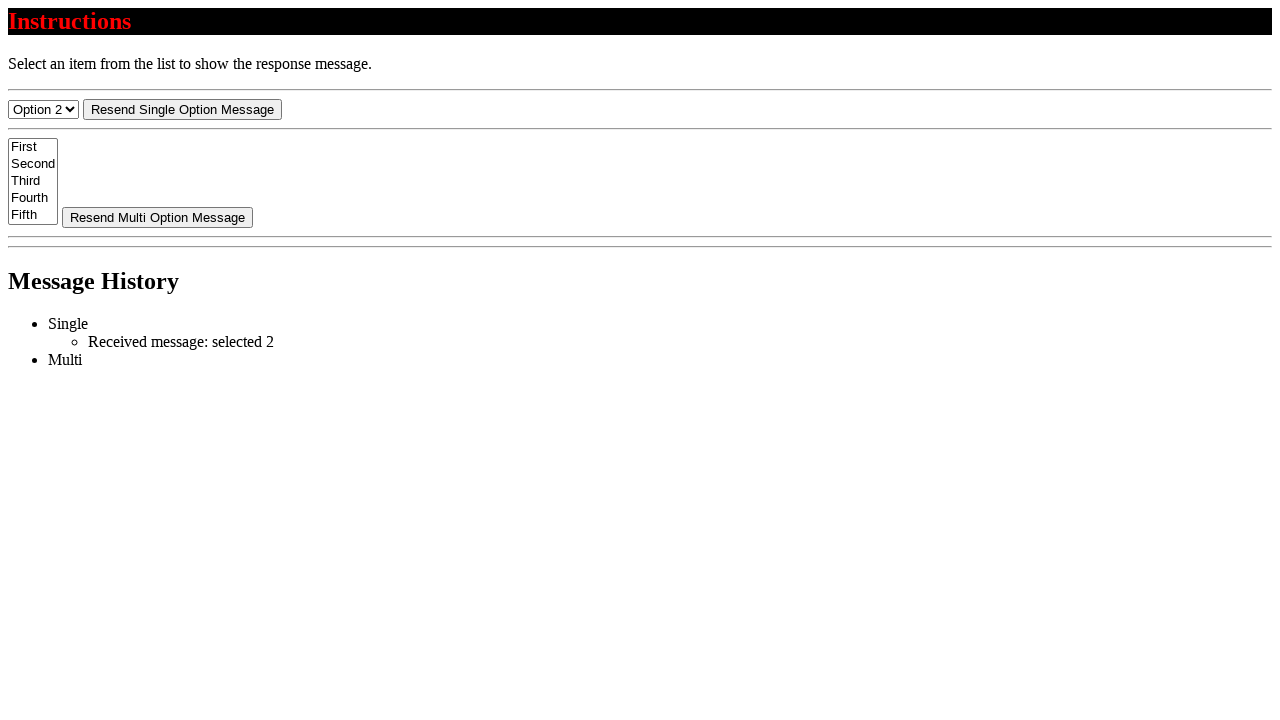

Waited for confirmation message 'Received message: selected 2' to appear
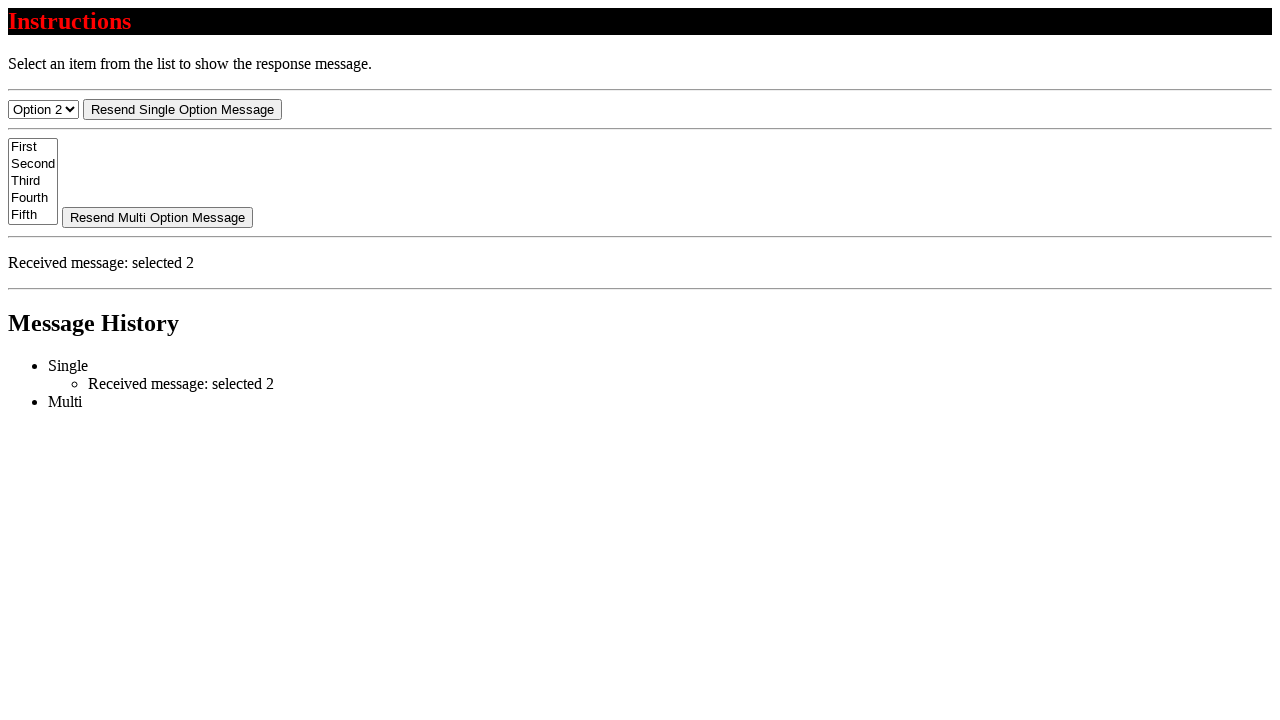

Retrieved confirmation message text
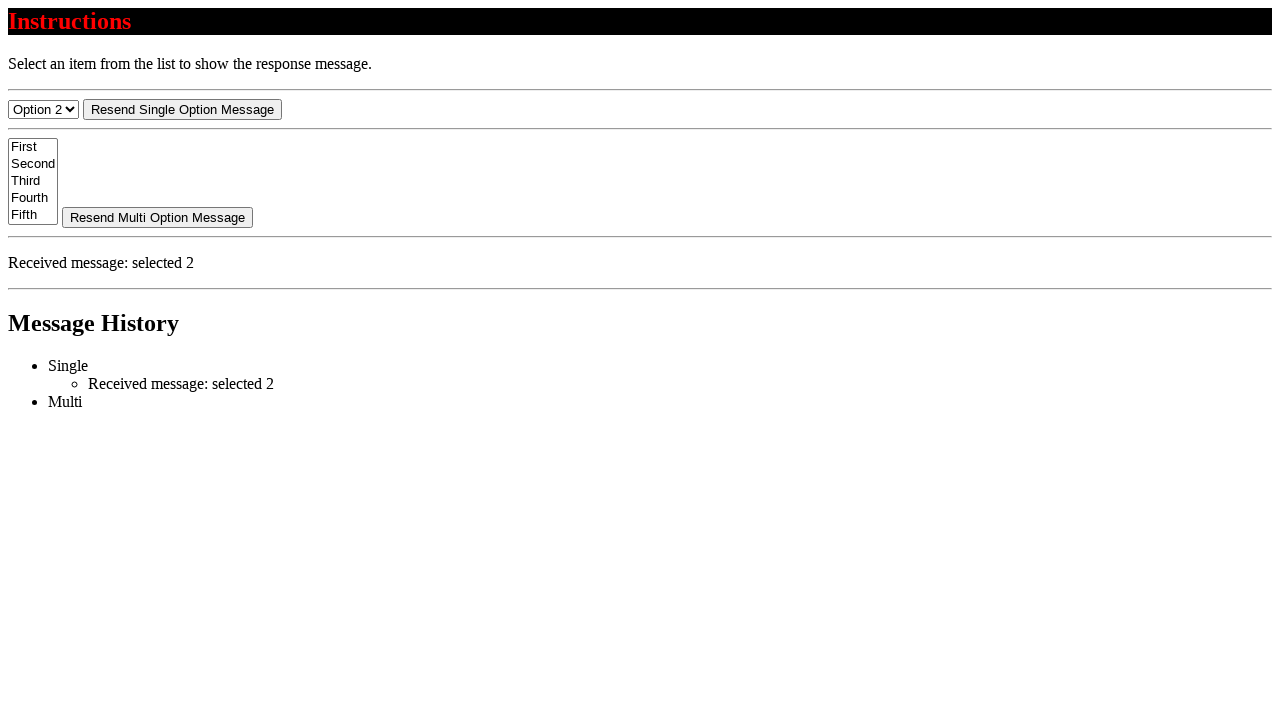

Verified message text matches expected value 'Received message: selected 2'
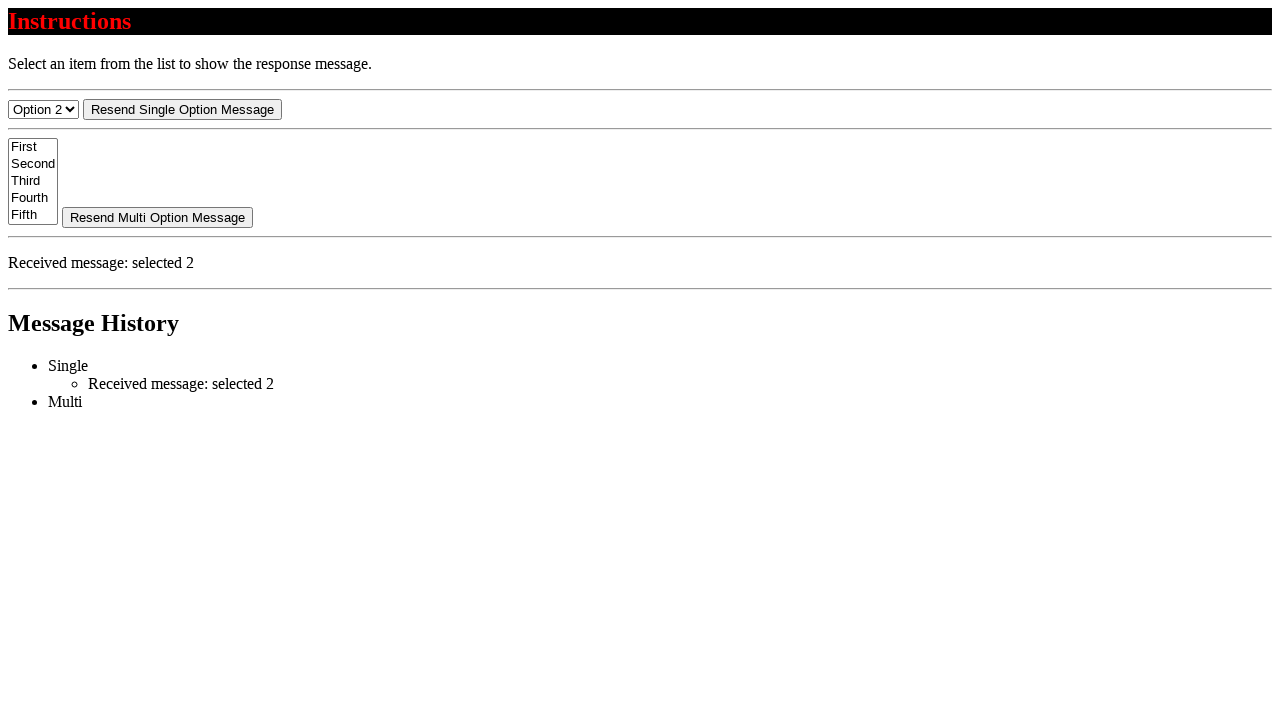

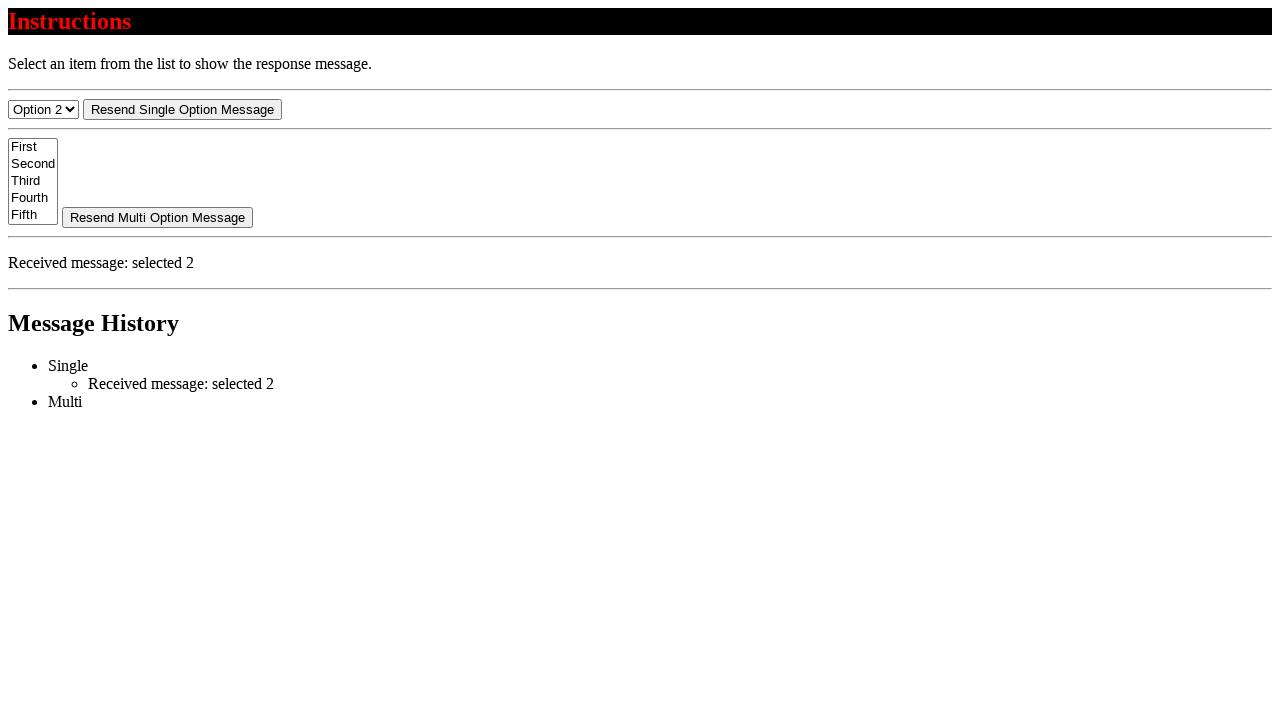